Tests the search functionality by entering a search term and submitting the search form

Starting URL: https://www.infoescola.com/

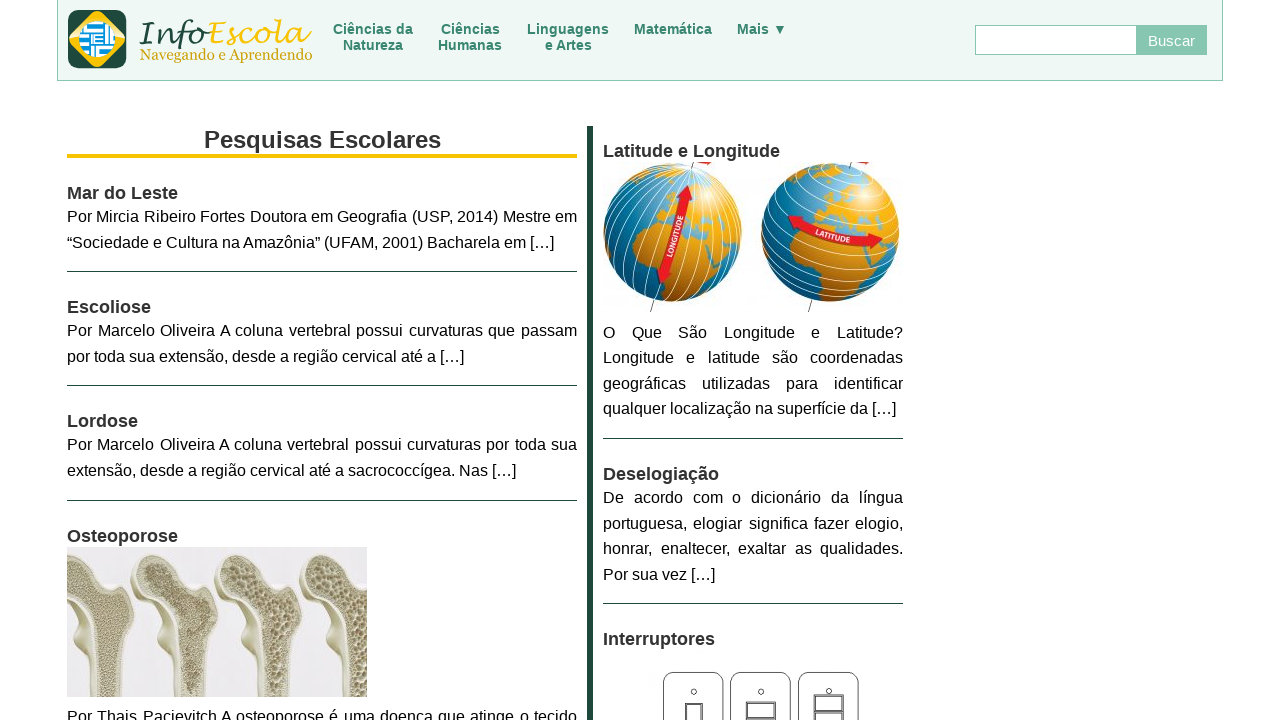

Filled search field with 'pimba' on input[name='q']
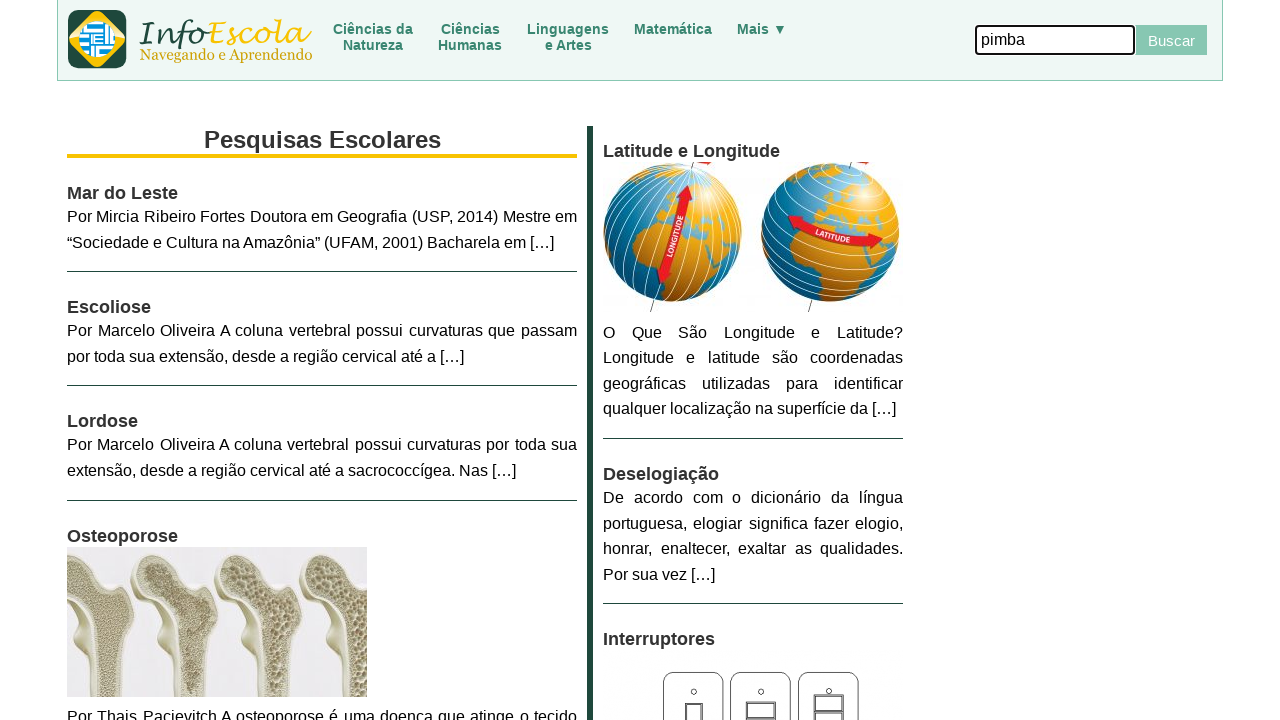

Pressed Enter to submit search form on input[name='q']
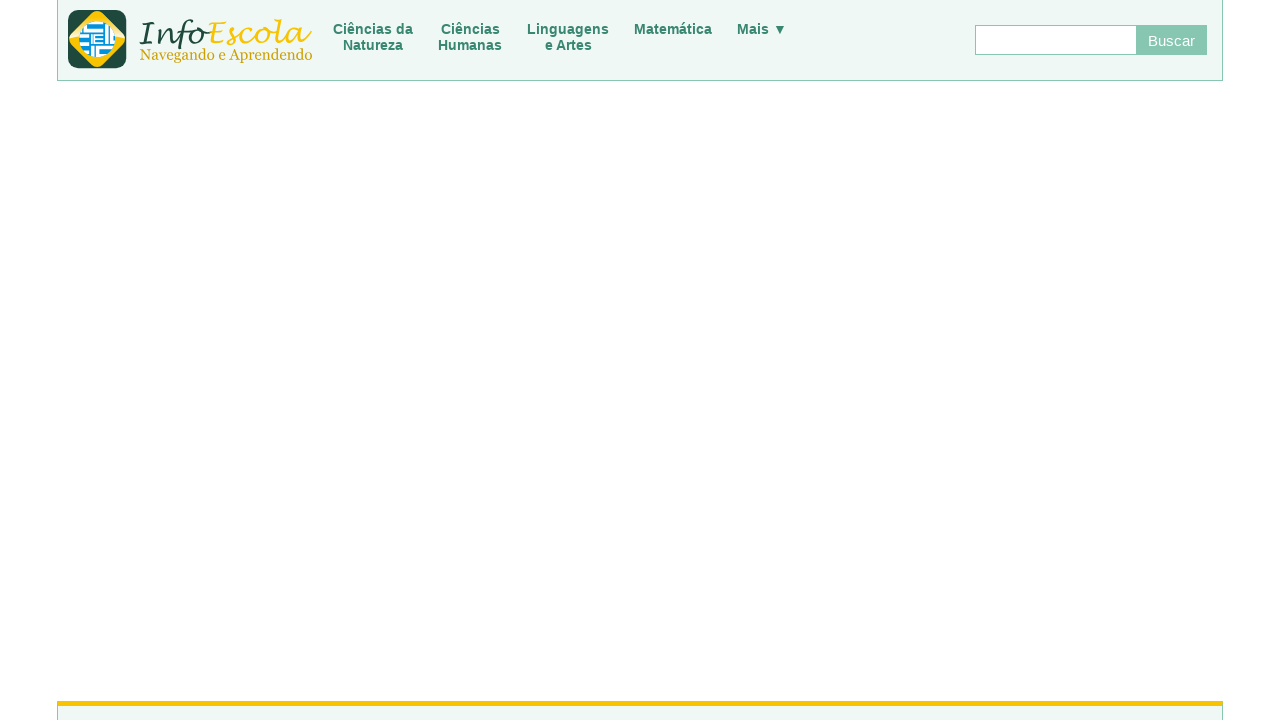

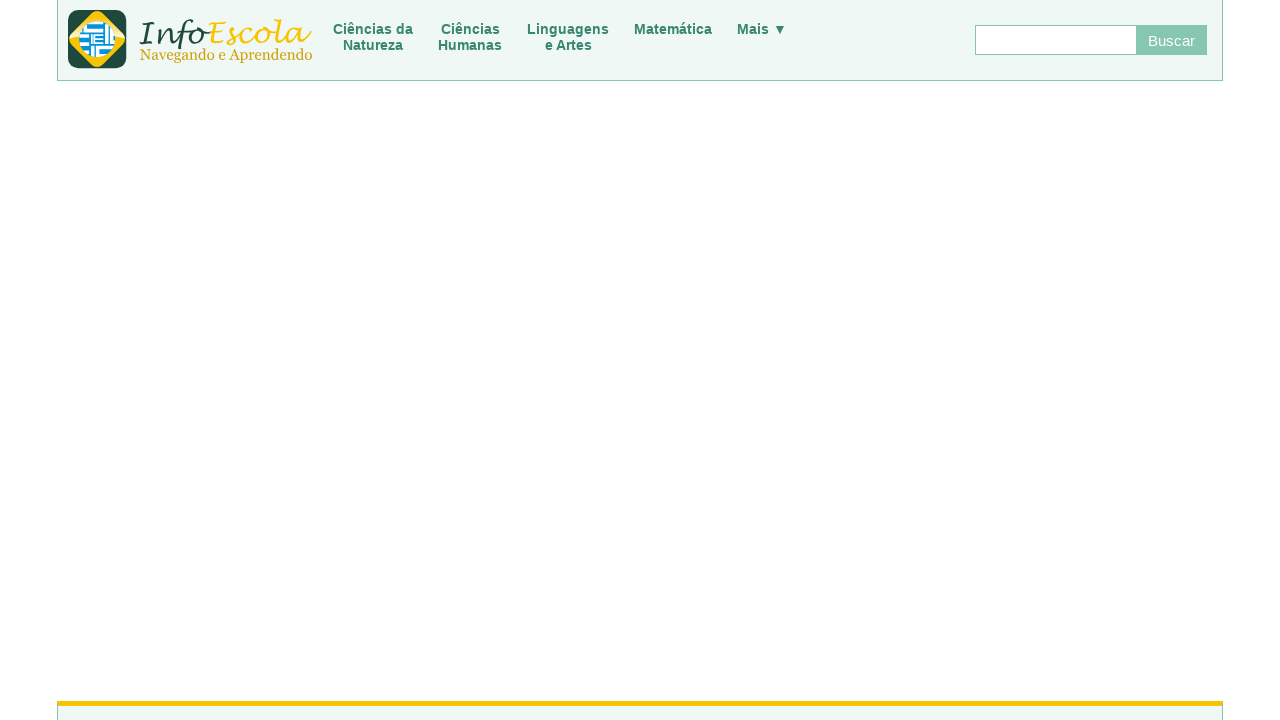